Tests the Subtract function by entering numbers and verifying the subtraction is calculated correctly

Starting URL: https://testsheepnz.github.io/BasicCalculator.html

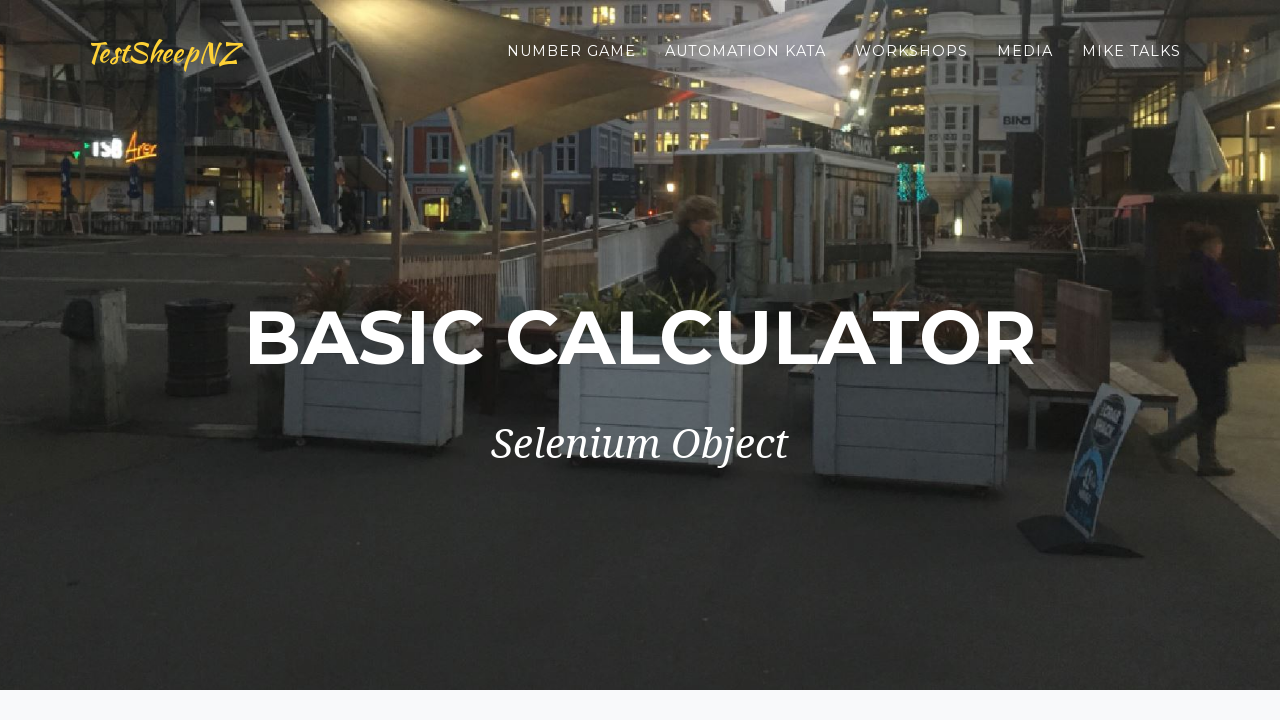

Scrolled to bottom of page
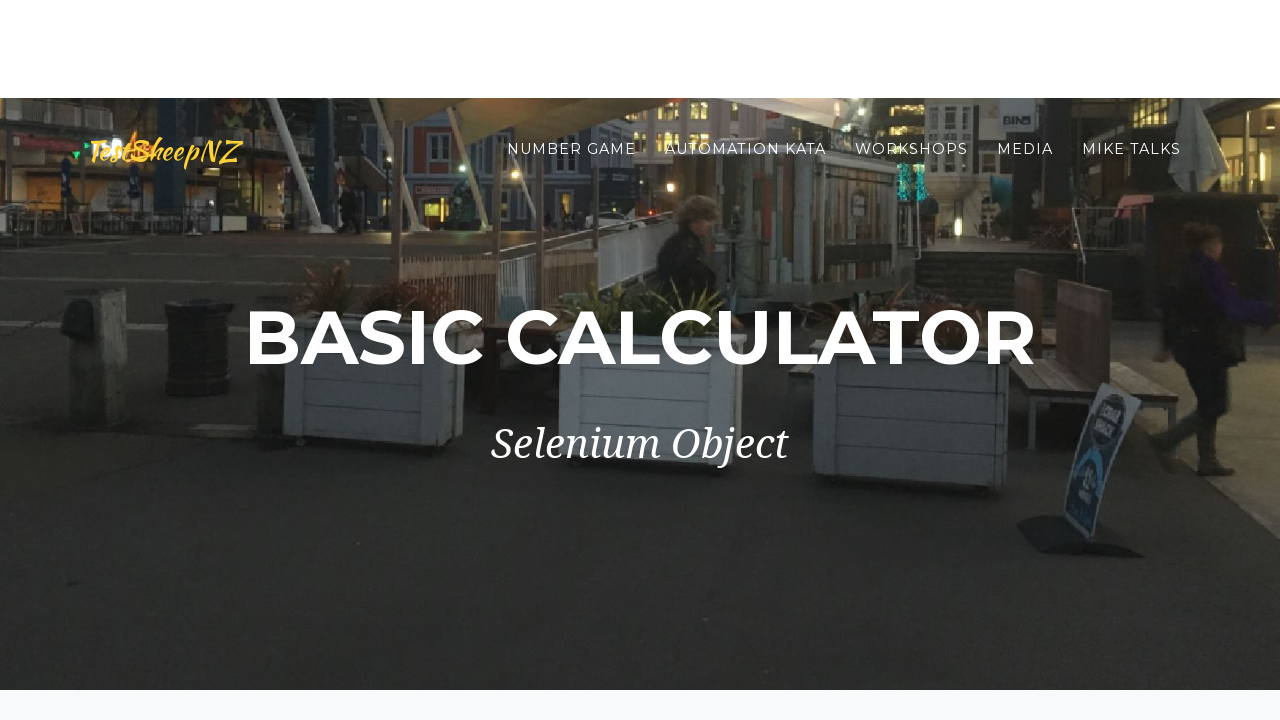

Selected Build 7 from dropdown on #selectBuild
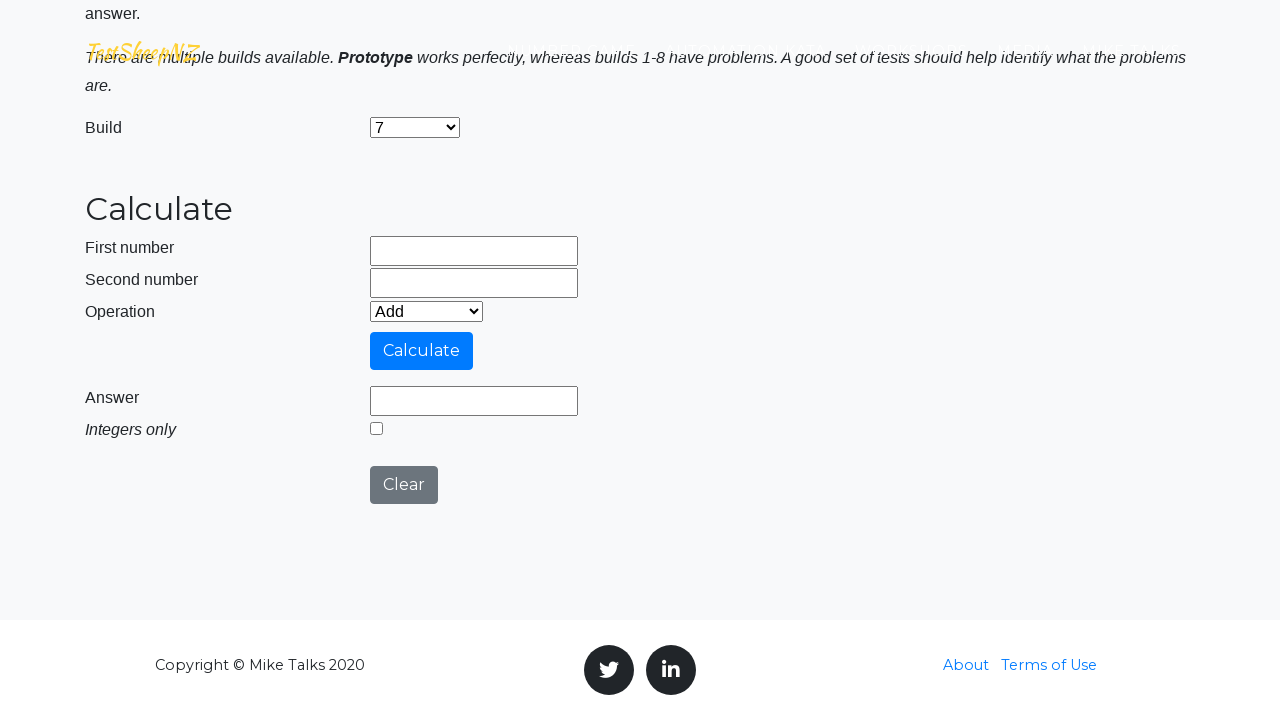

Selected subtract operation from dropdown on #selectOperationDropdown
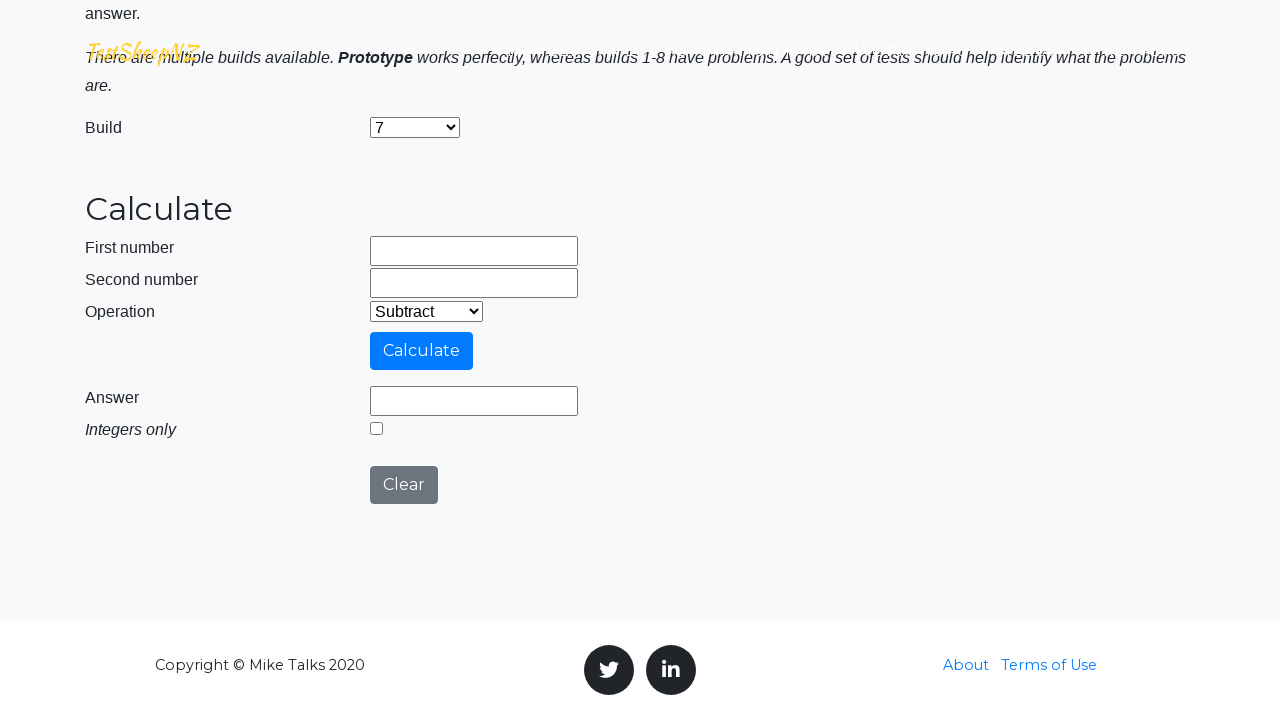

Entered first number 1500 in number1 field on input[name='number1']
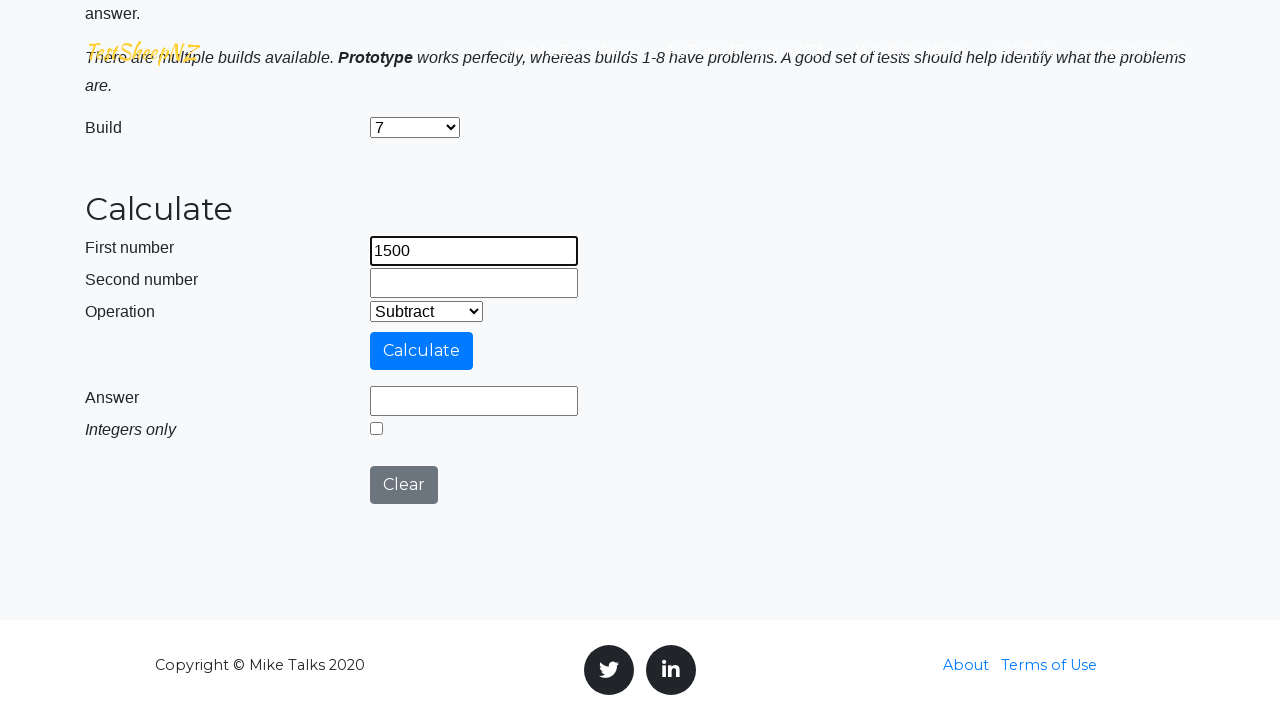

Entered second number 110.43 in number2 field on input[name='number2']
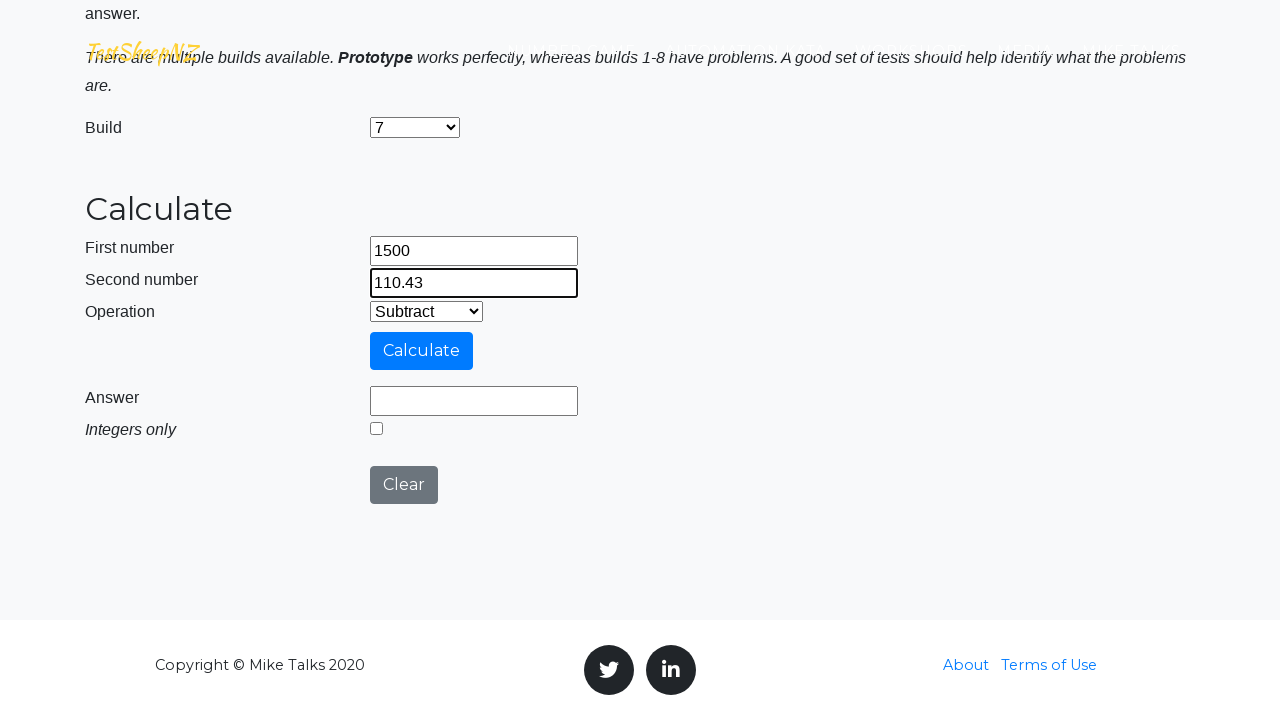

Clicked calculate button at (422, 351) on #calculateButton
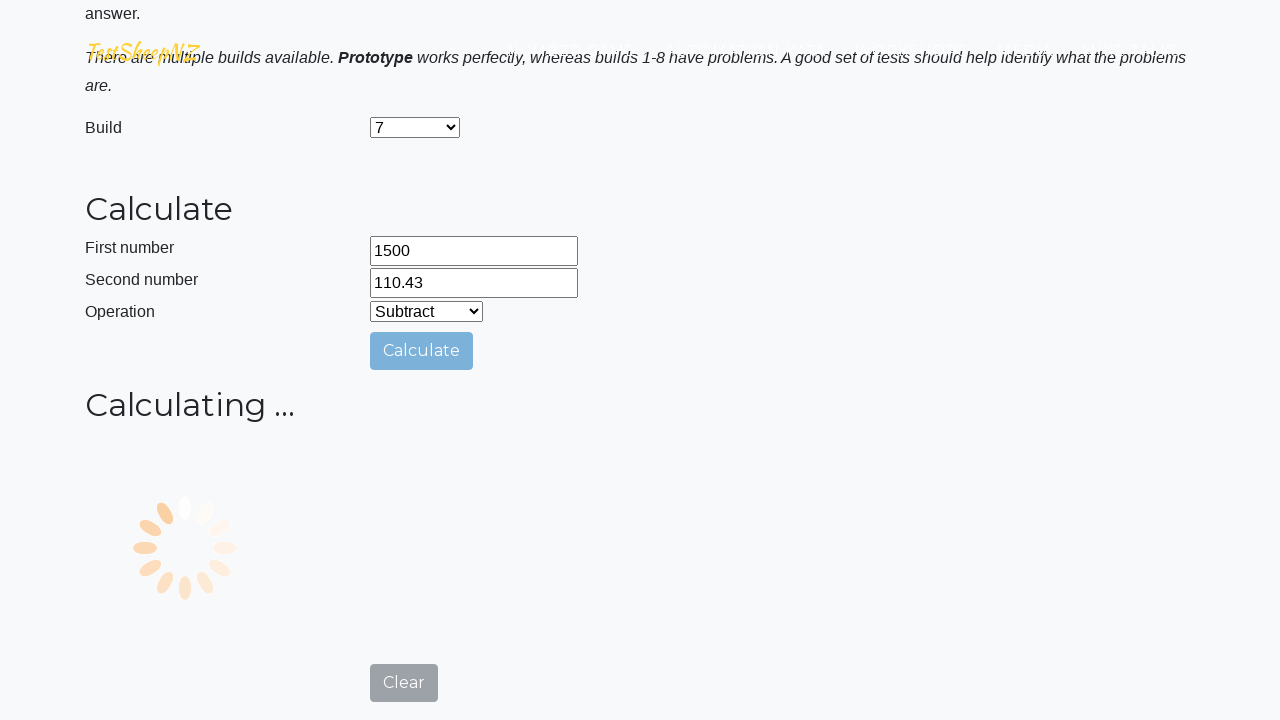

Answer field loaded and is visible
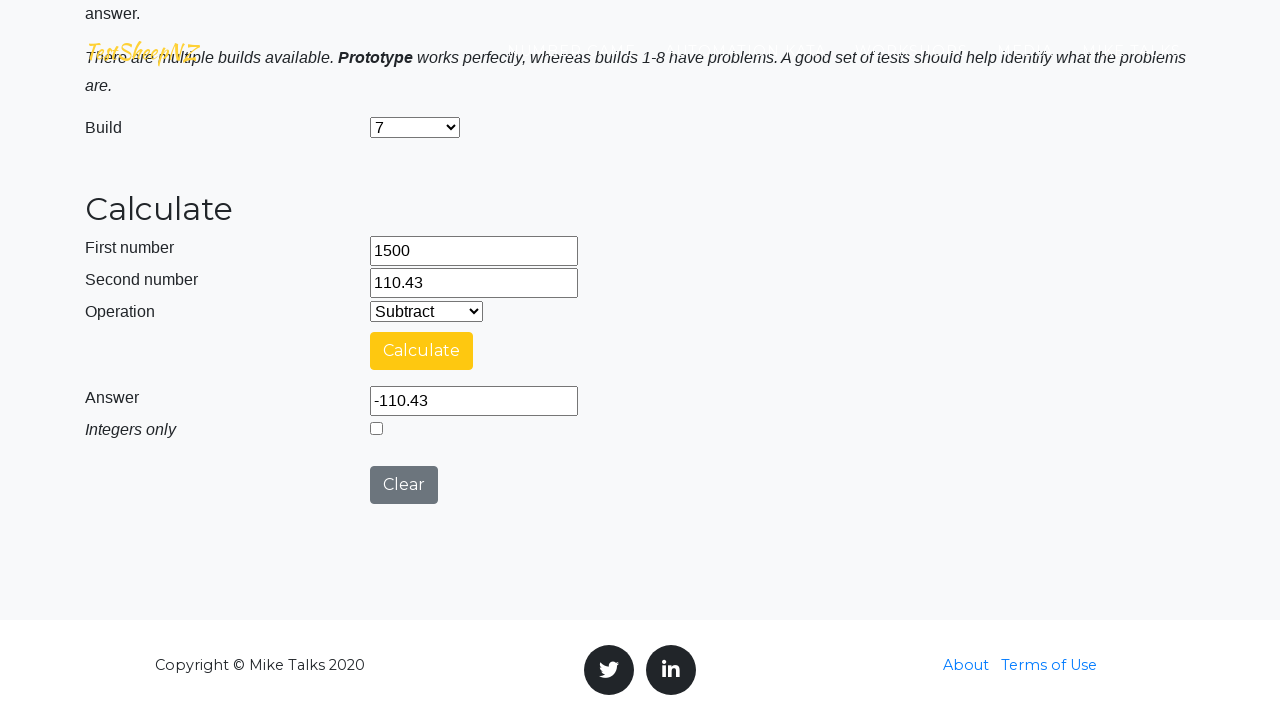

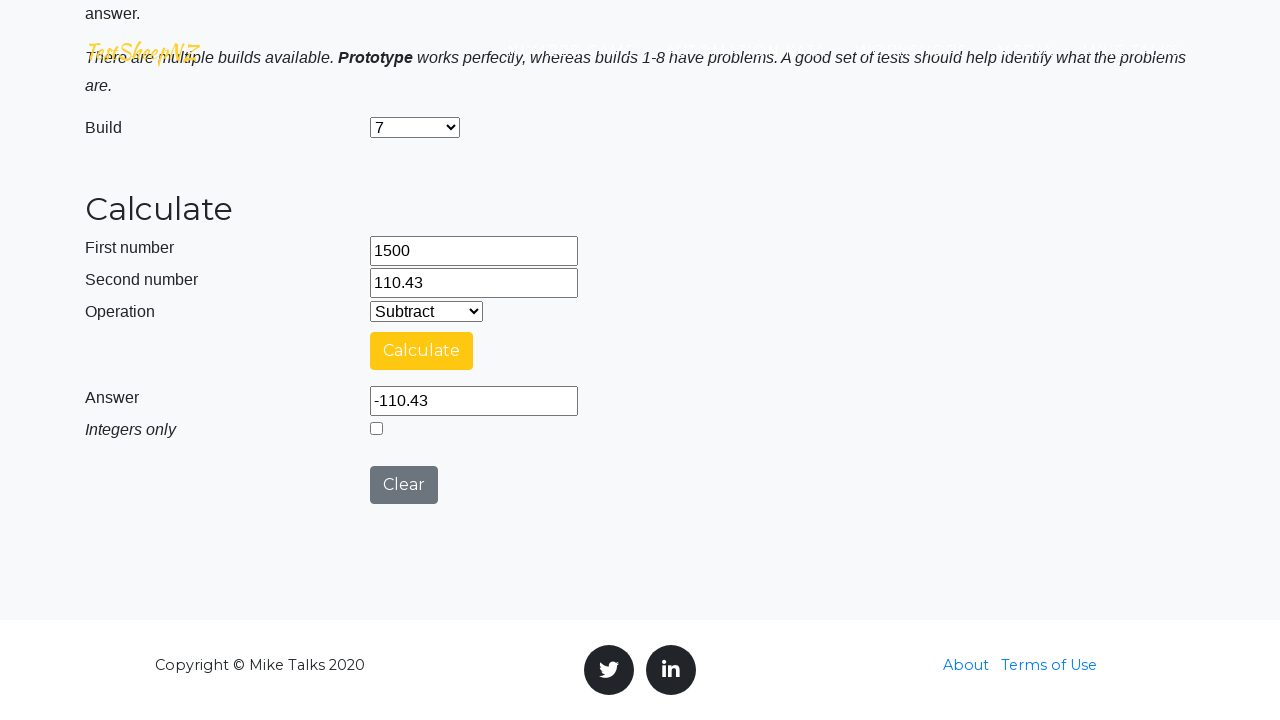